Tests that the complete all checkbox updates state when individual items are completed or cleared

Starting URL: https://demo.playwright.dev/todomvc

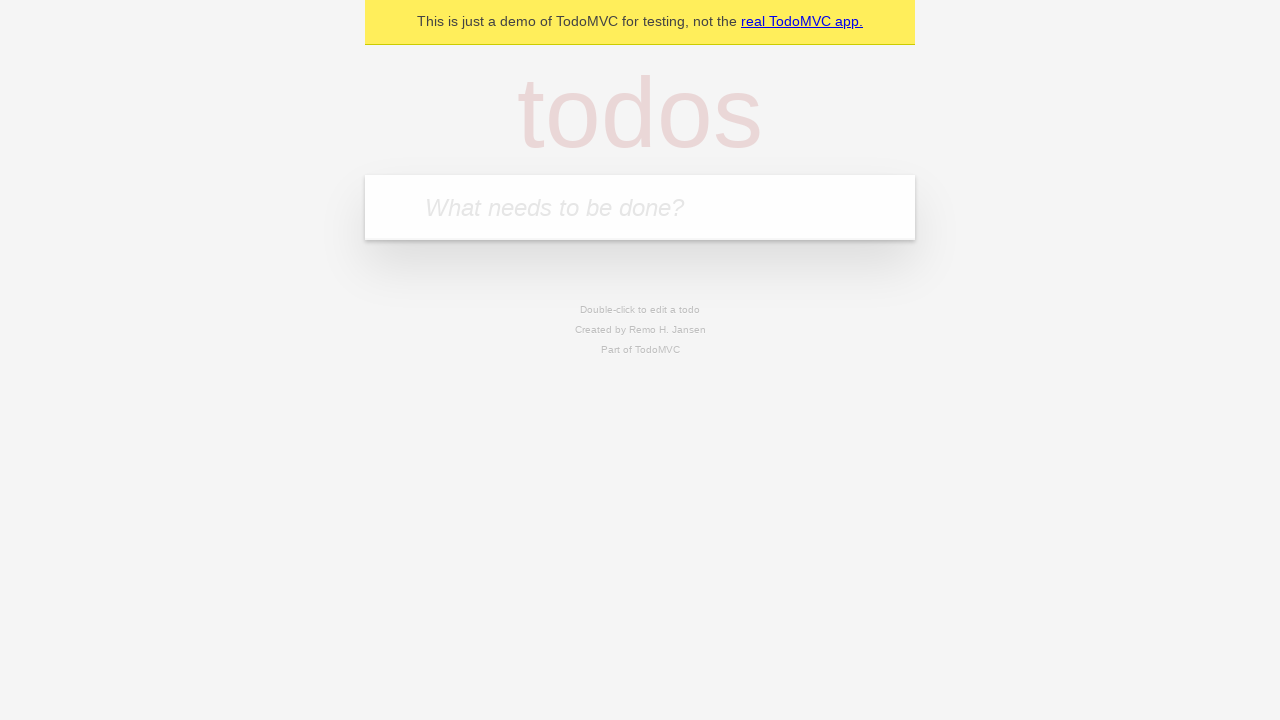

Filled todo input with 'buy some cheese' on internal:attr=[placeholder="What needs to be done?"i]
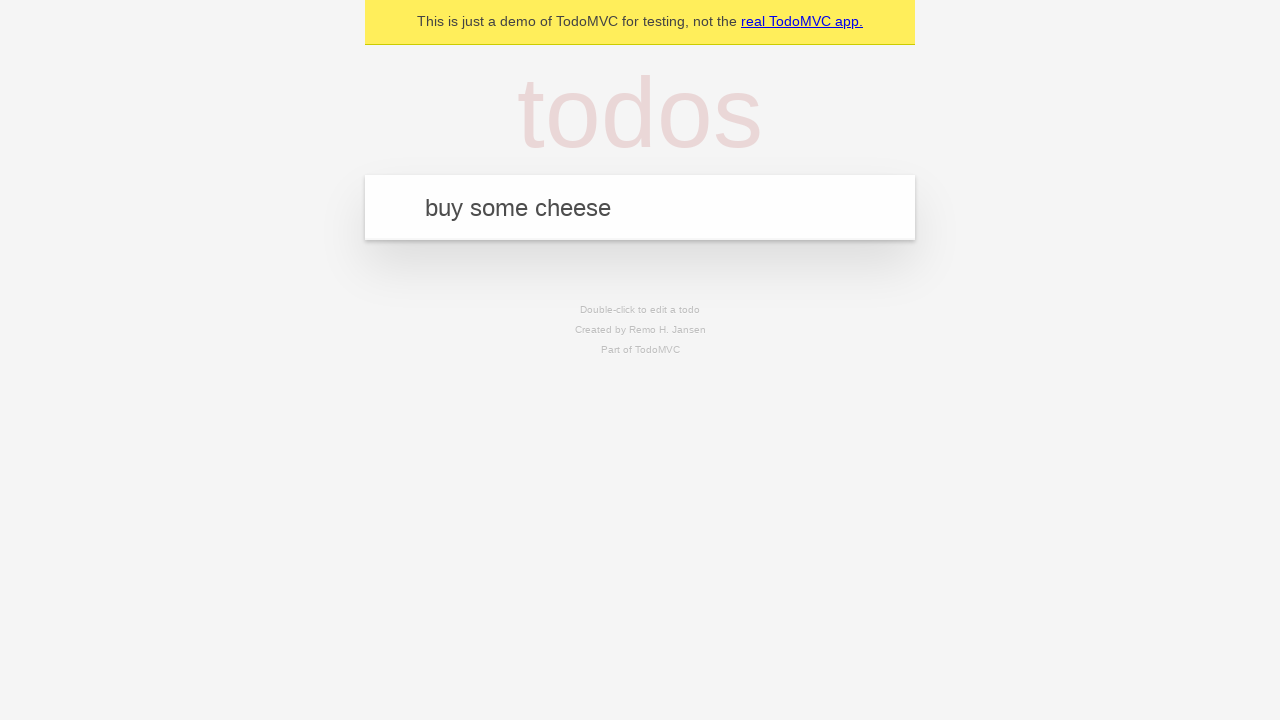

Pressed Enter to create first todo item on internal:attr=[placeholder="What needs to be done?"i]
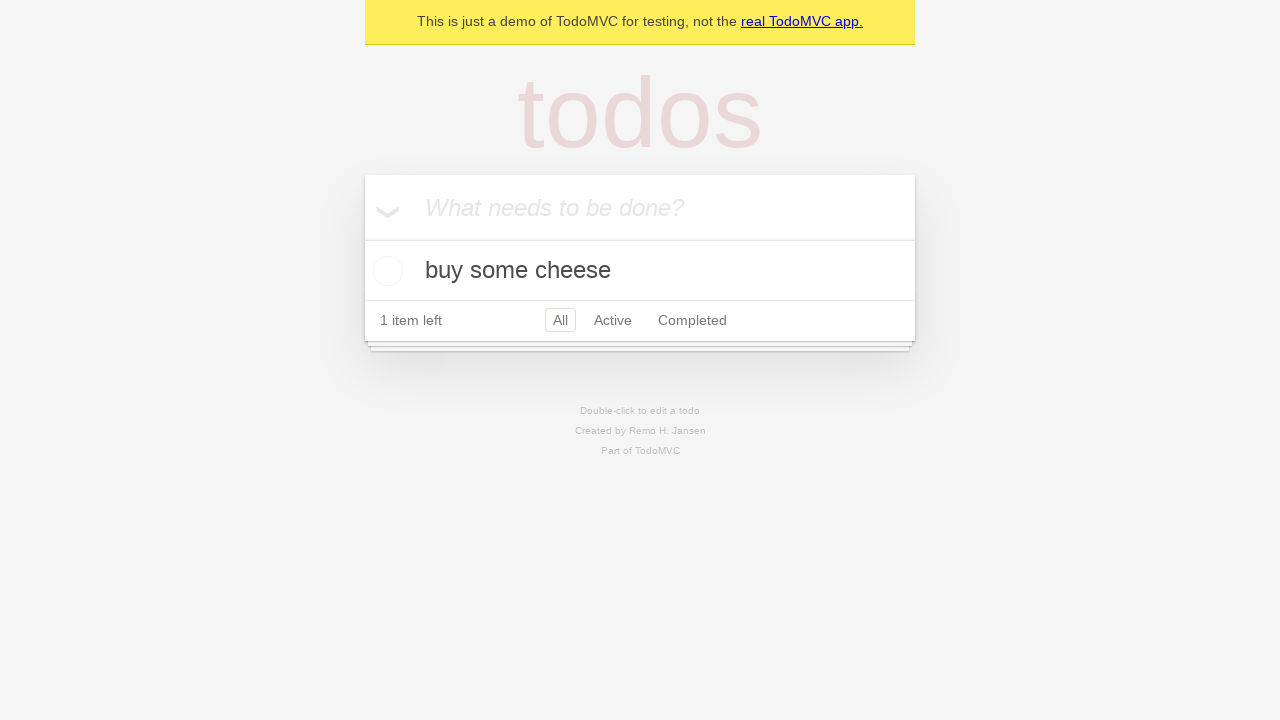

Filled todo input with 'feed the cat' on internal:attr=[placeholder="What needs to be done?"i]
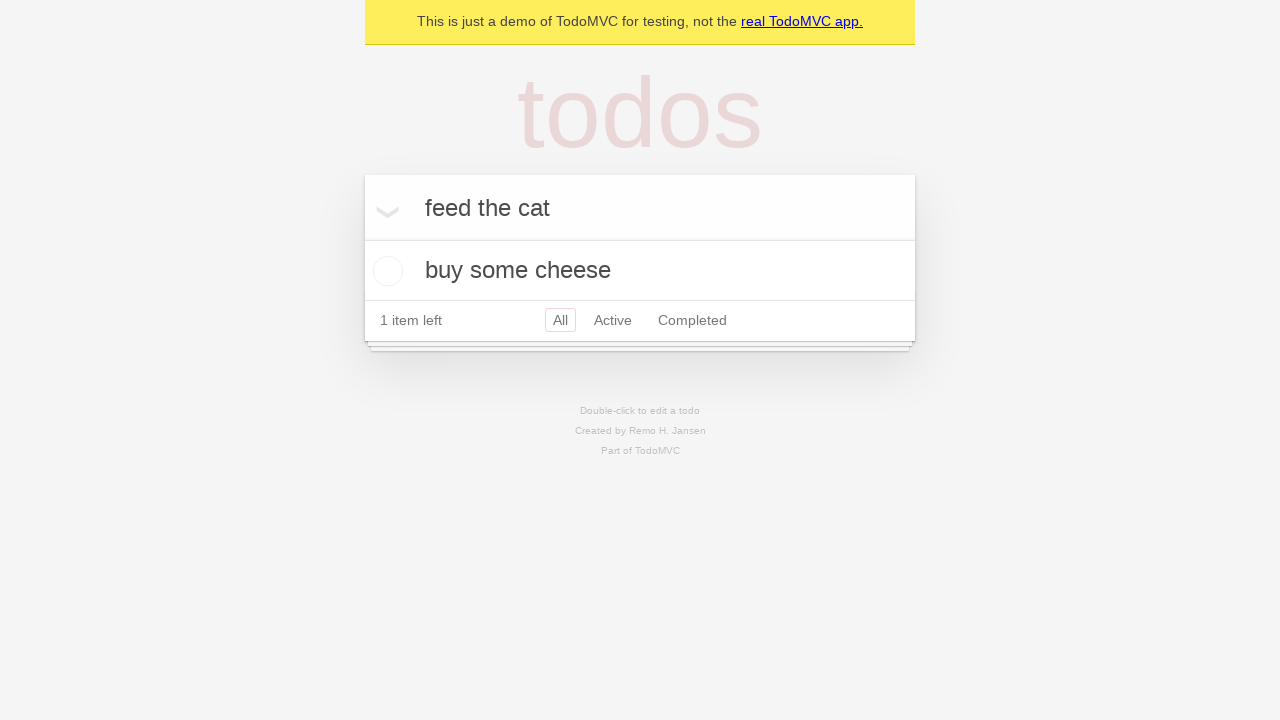

Pressed Enter to create second todo item on internal:attr=[placeholder="What needs to be done?"i]
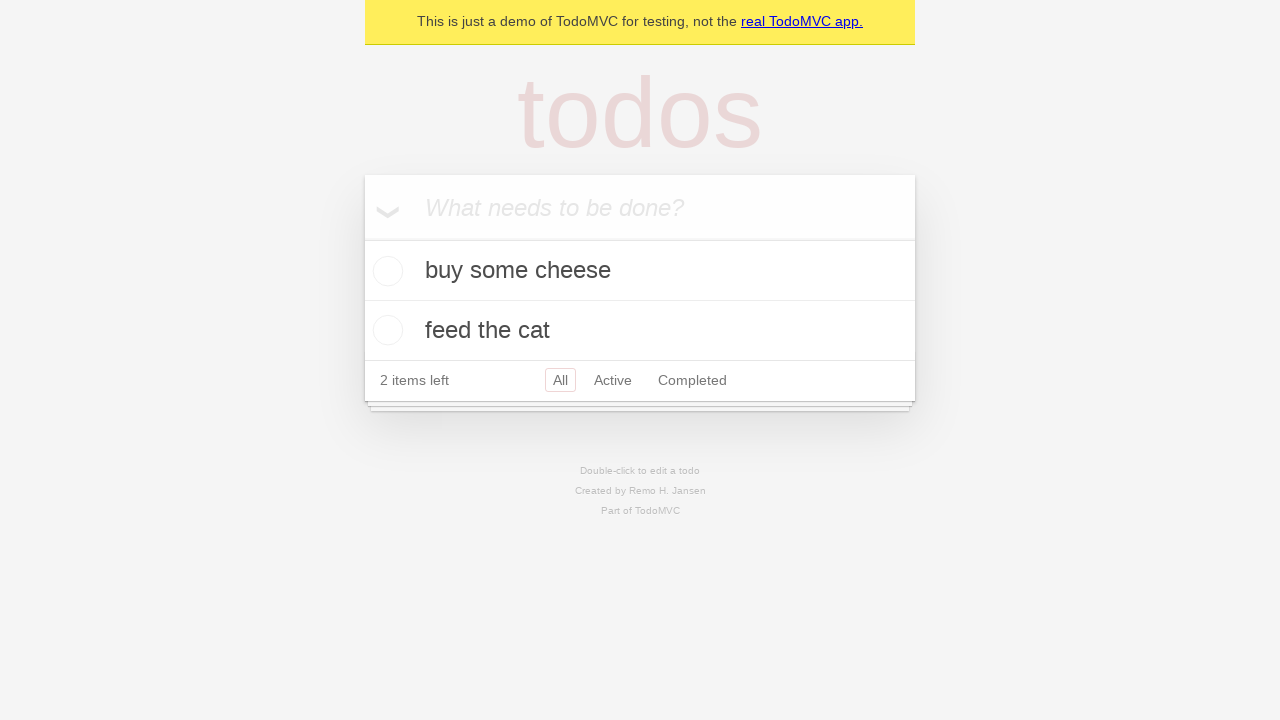

Filled todo input with 'book a doctors appointment' on internal:attr=[placeholder="What needs to be done?"i]
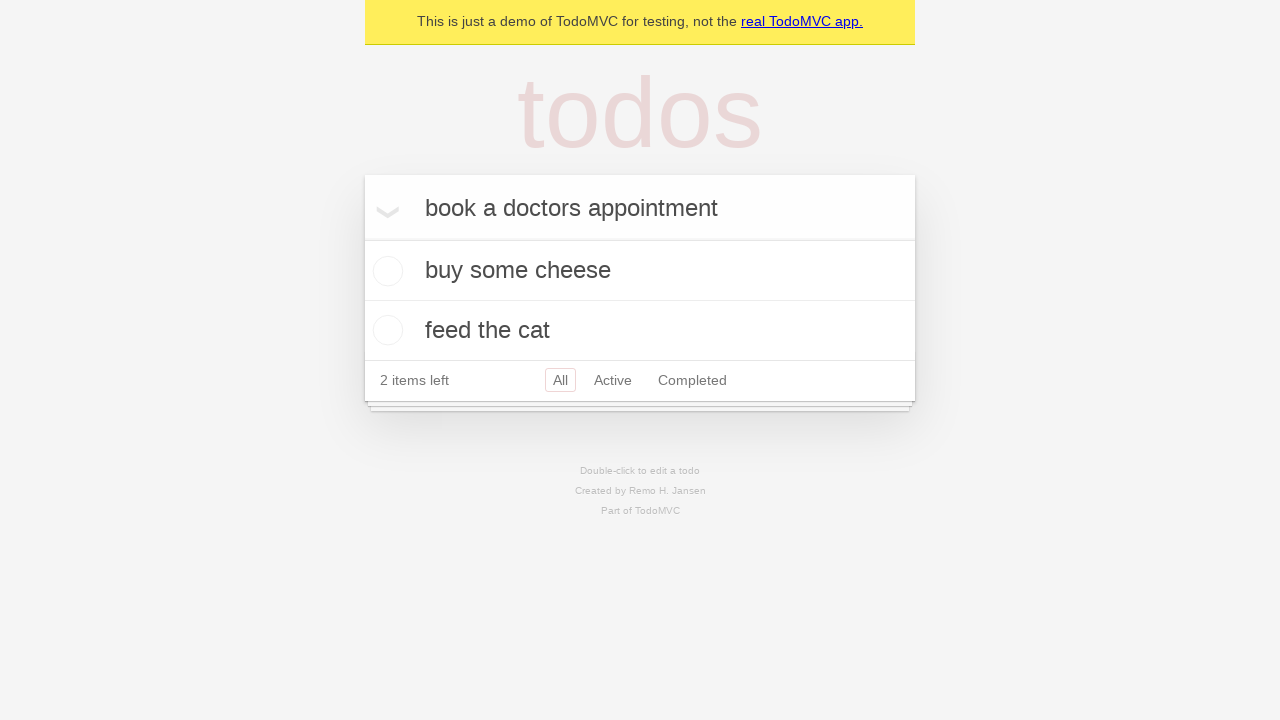

Pressed Enter to create third todo item on internal:attr=[placeholder="What needs to be done?"i]
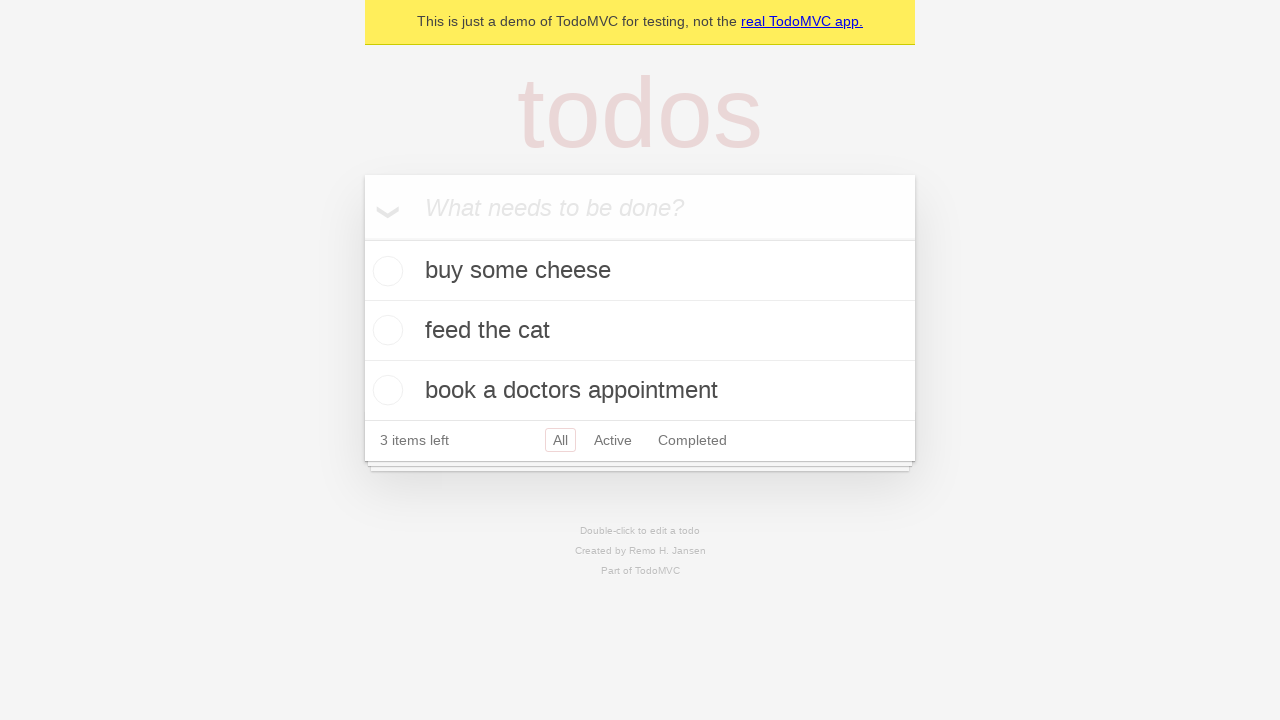

Clicked 'Mark all as complete' checkbox to check all todos at (362, 238) on internal:label="Mark all as complete"i
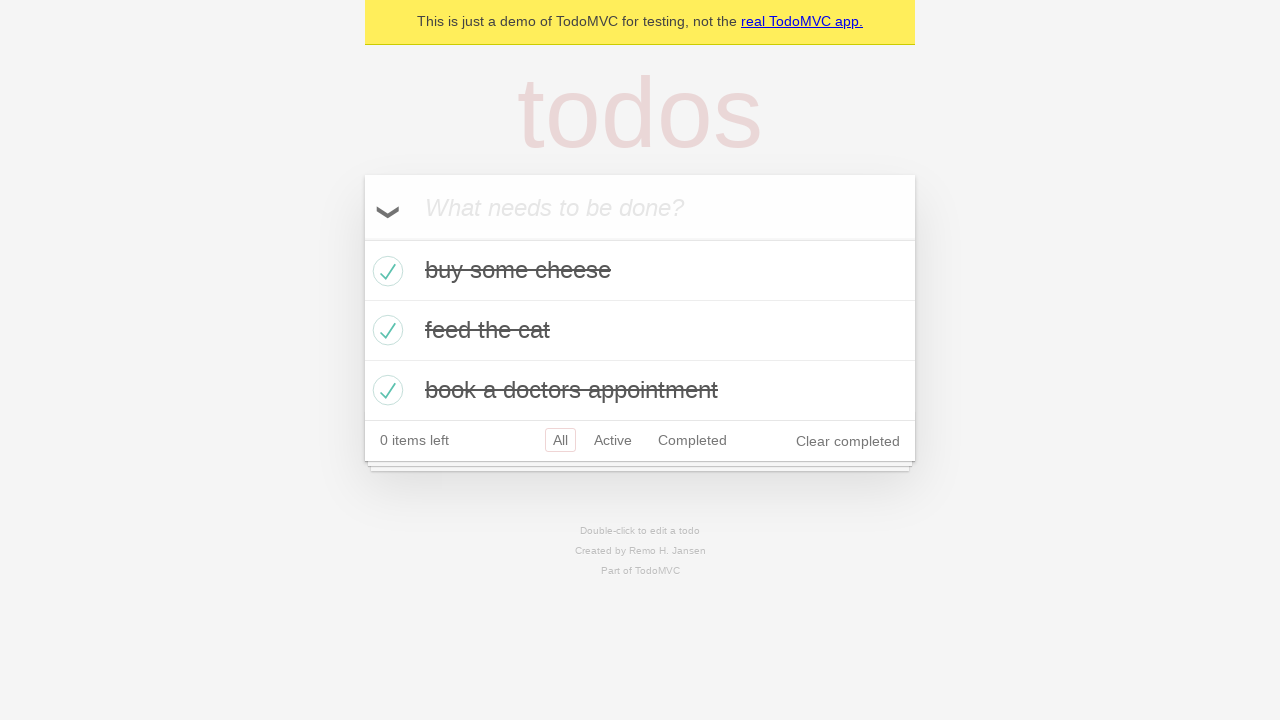

Unchecked the first todo item at (385, 271) on internal:testid=[data-testid="todo-item"s] >> nth=0 >> internal:role=checkbox
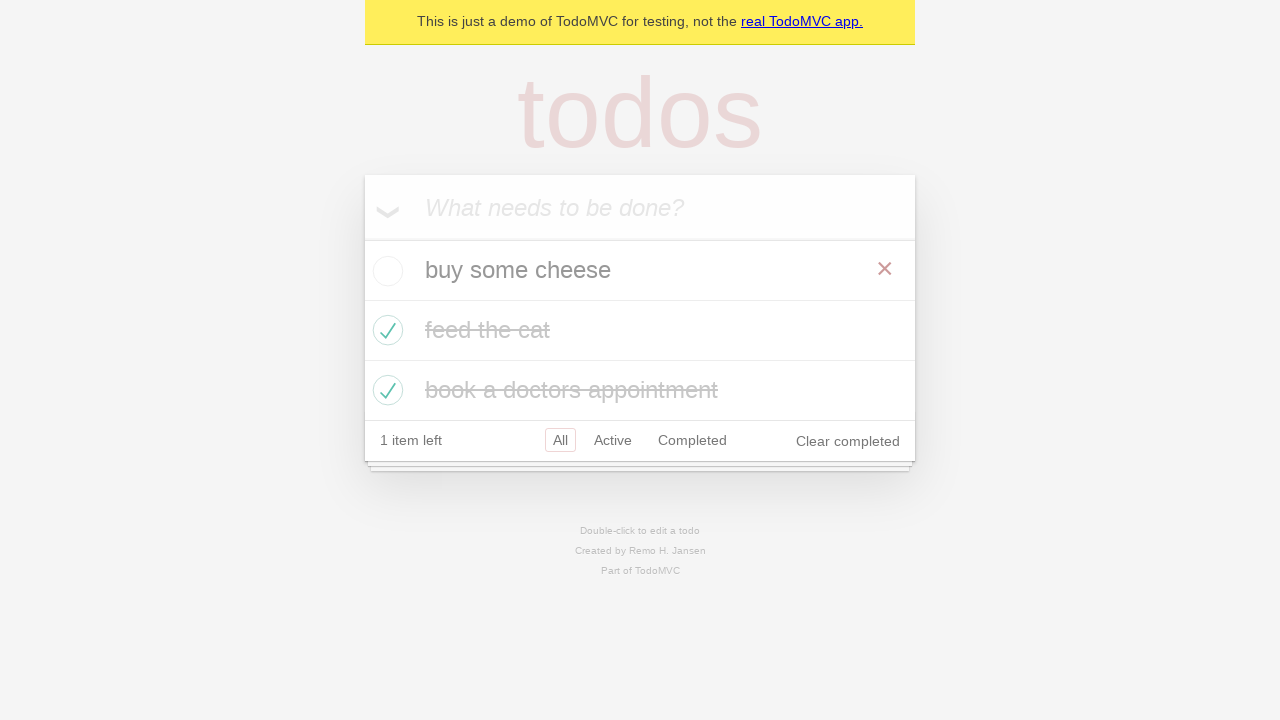

Checked the first todo item again at (385, 271) on internal:testid=[data-testid="todo-item"s] >> nth=0 >> internal:role=checkbox
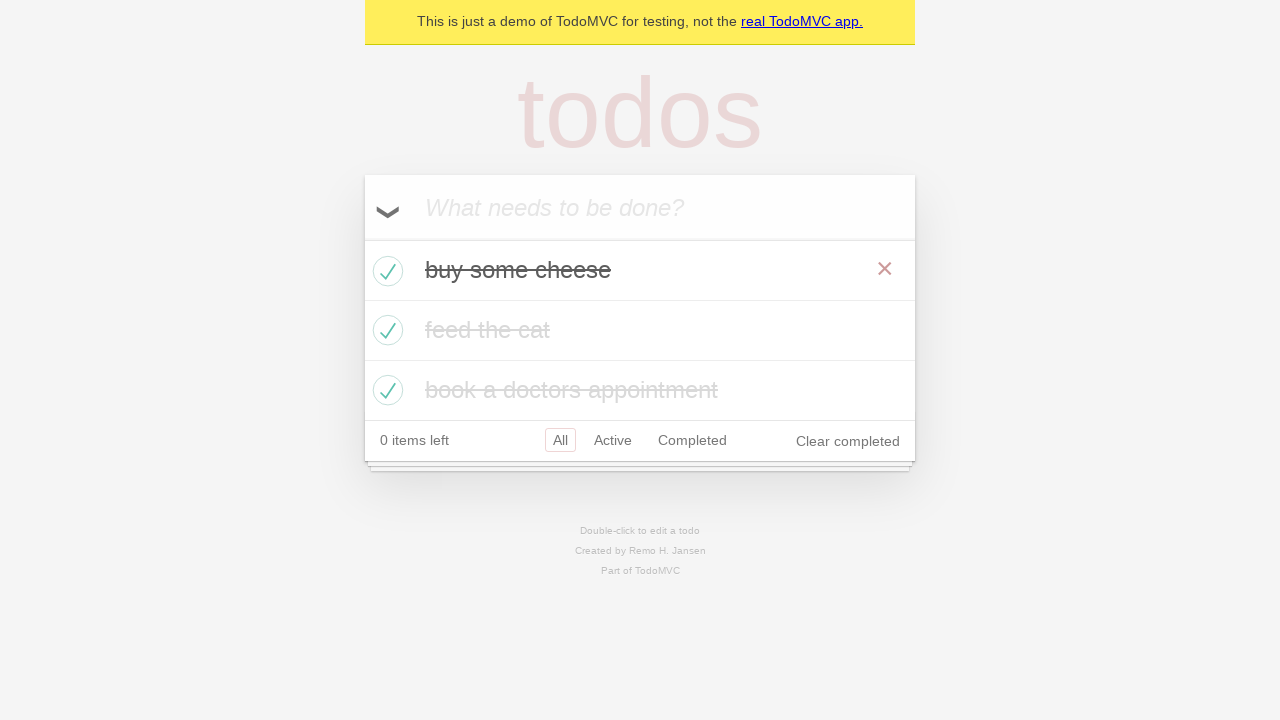

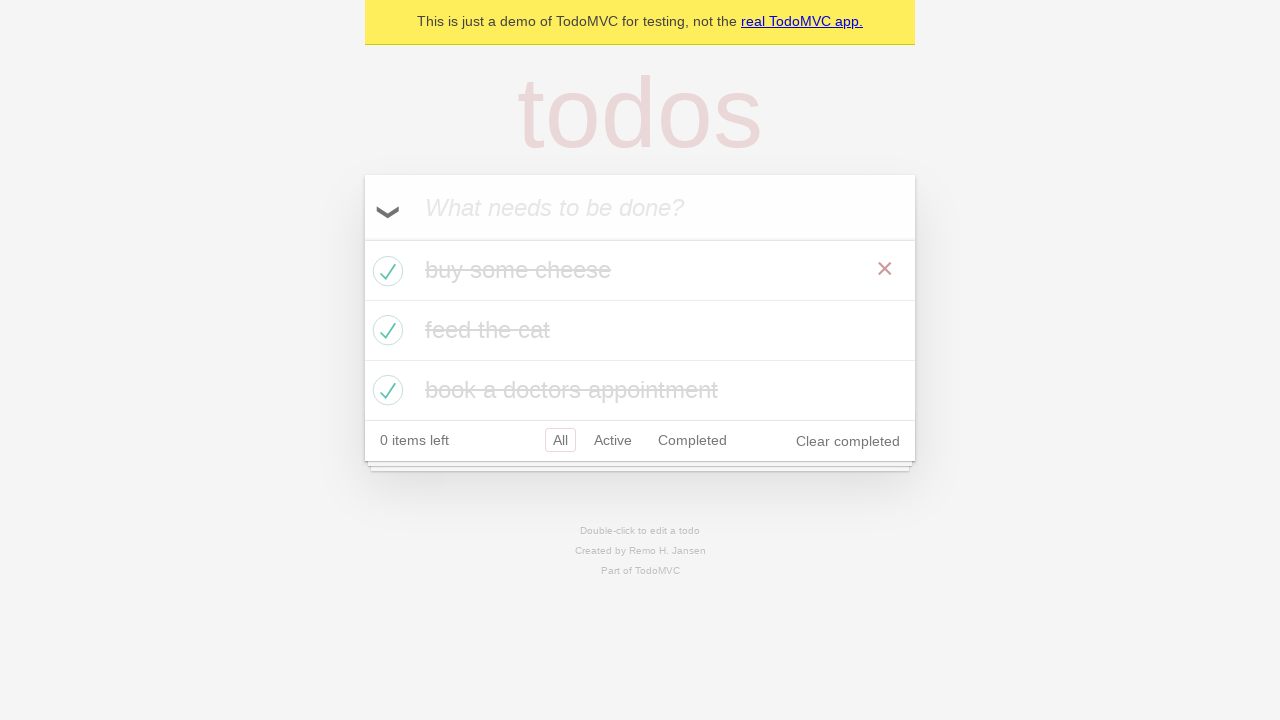